Tests adding specific vegetables (Cucumber, Brocolli, Beetroot) to cart on an e-commerce practice site by iterating through products and clicking "Add to cart" for matching items

Starting URL: https://rahulshettyacademy.com/seleniumPractise/

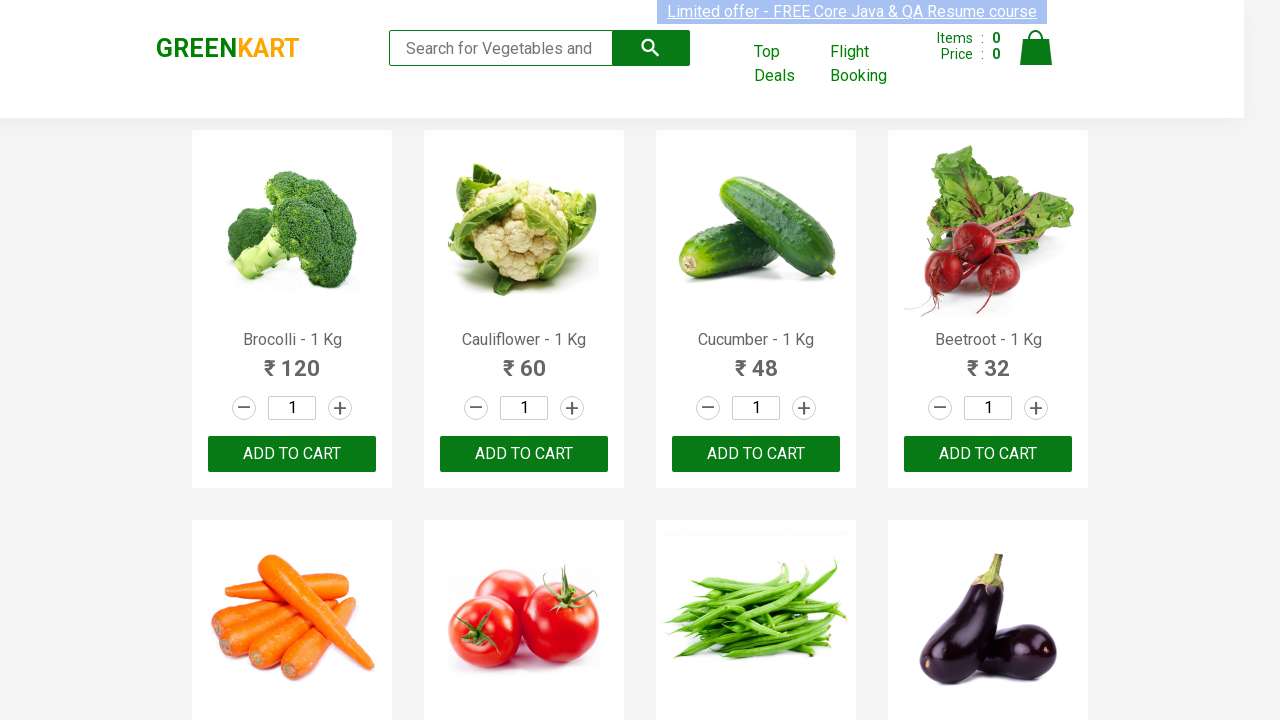

Waited for product names to load on the page
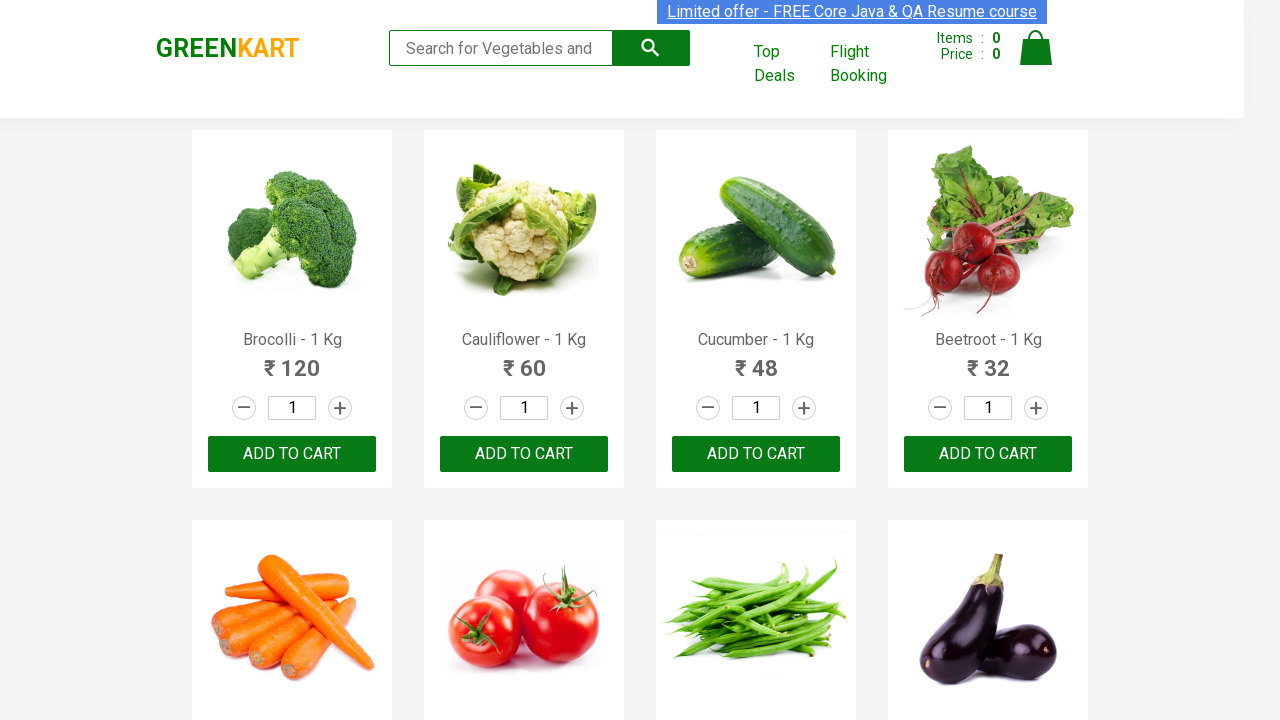

Retrieved all product name elements from the page
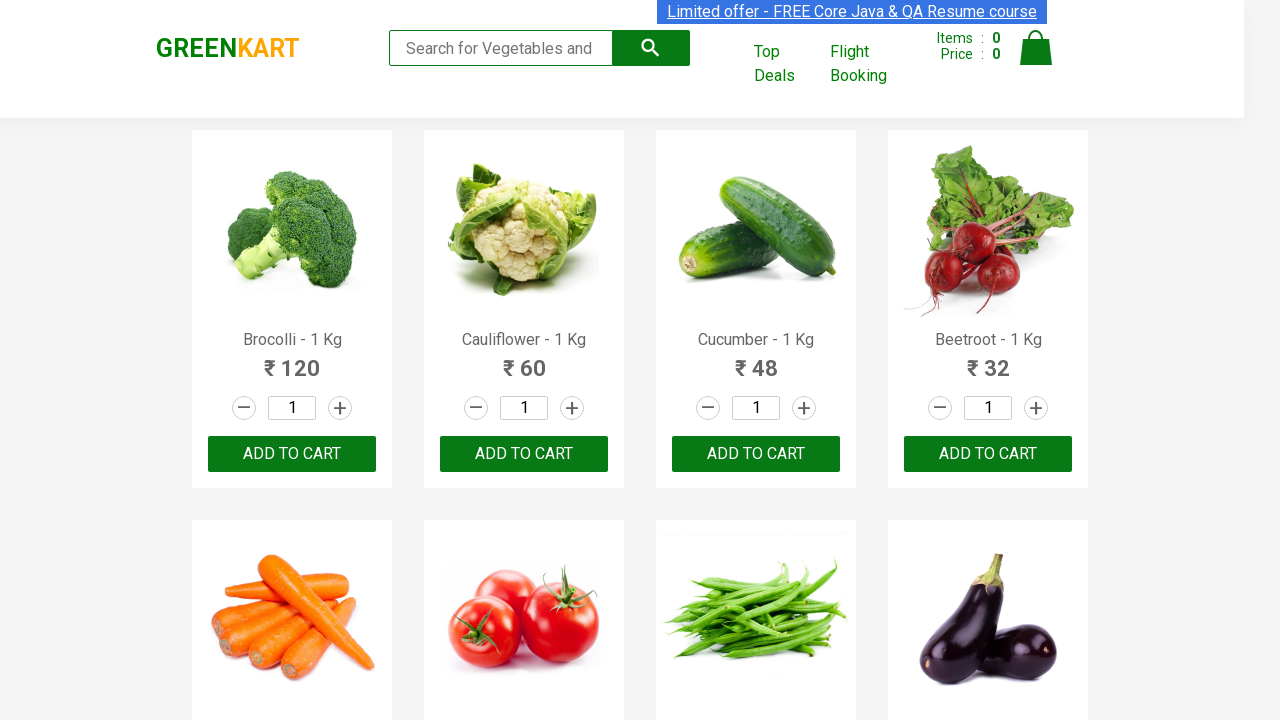

Retrieved product text: 'Brocolli - 1 Kg'
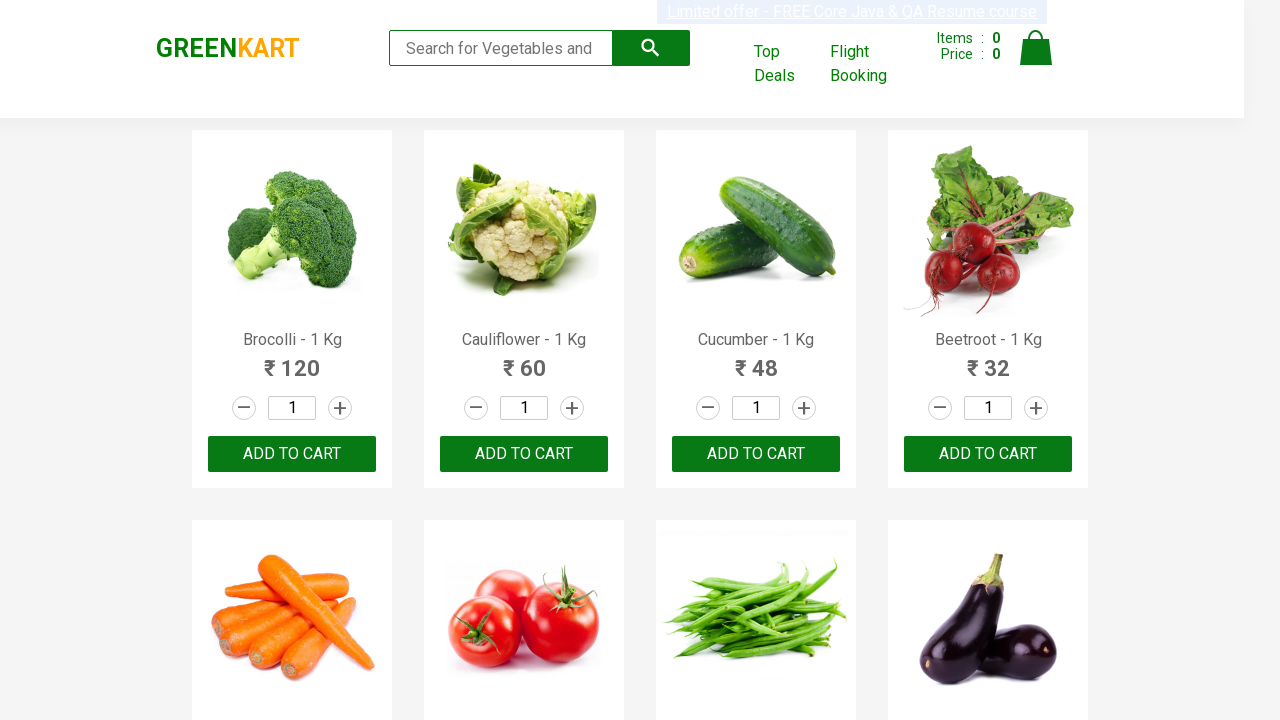

Extracted formatted product name: 'Brocolli'
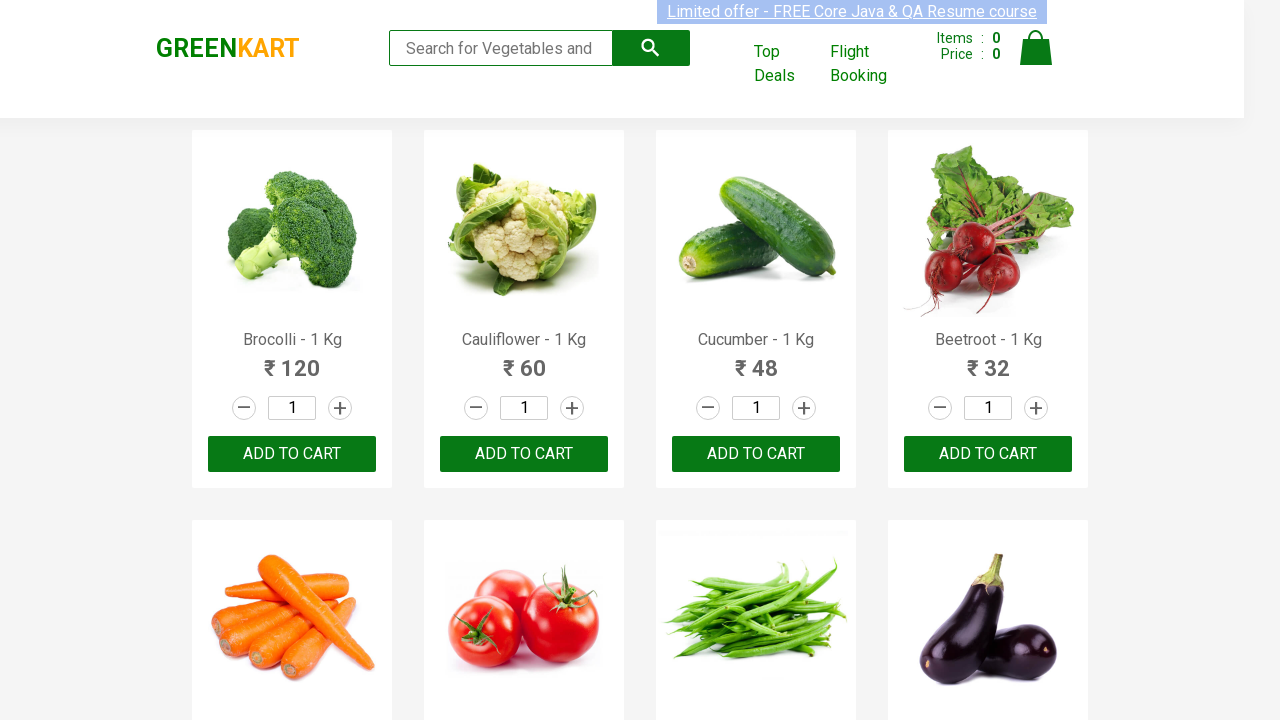

Found matching product 'Brocolli' in needed items list
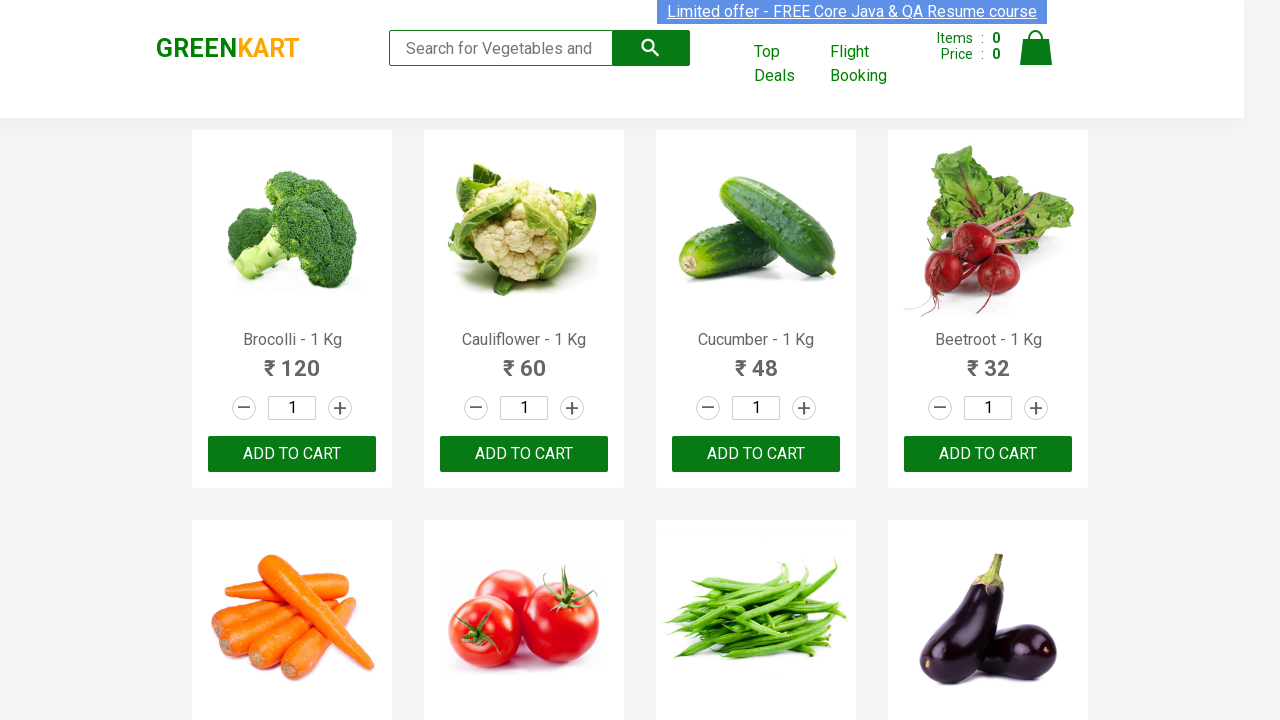

Clicked 'Add to cart' button for Brocolli (item 1 of 3) at (292, 454) on xpath=//div[@class='product-action']/button >> nth=0
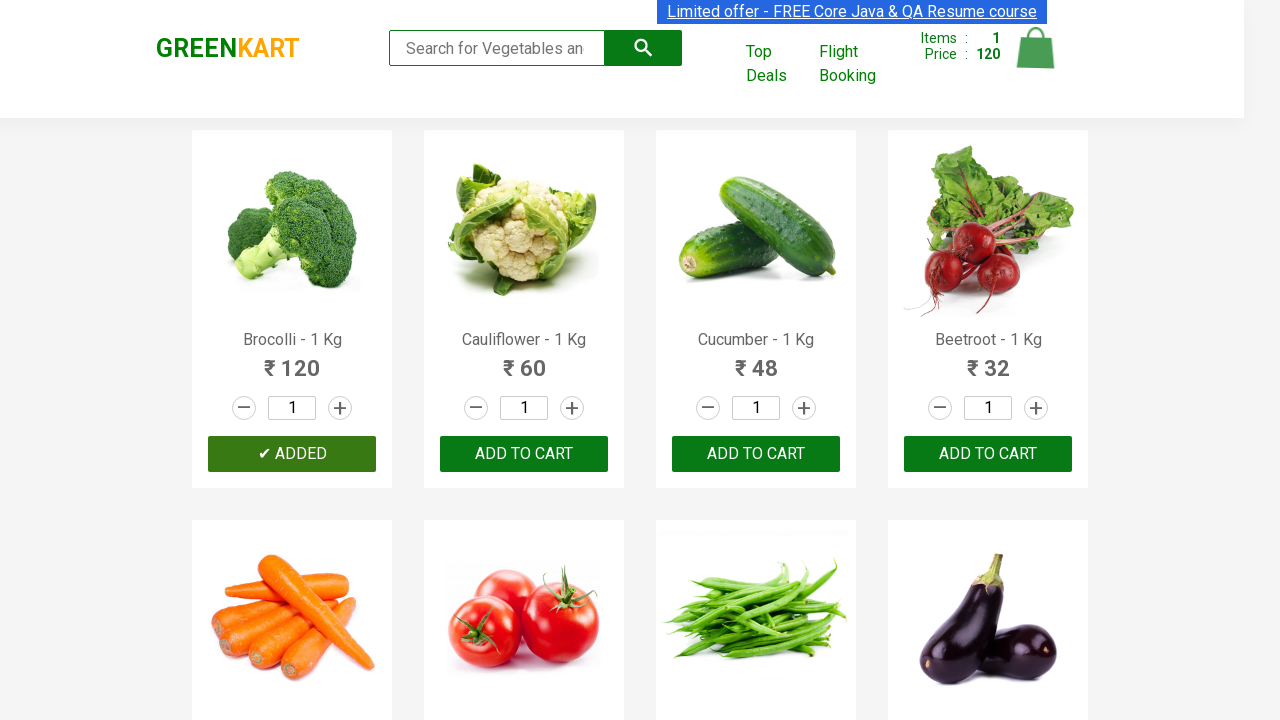

Retrieved product text: 'Cauliflower - 1 Kg'
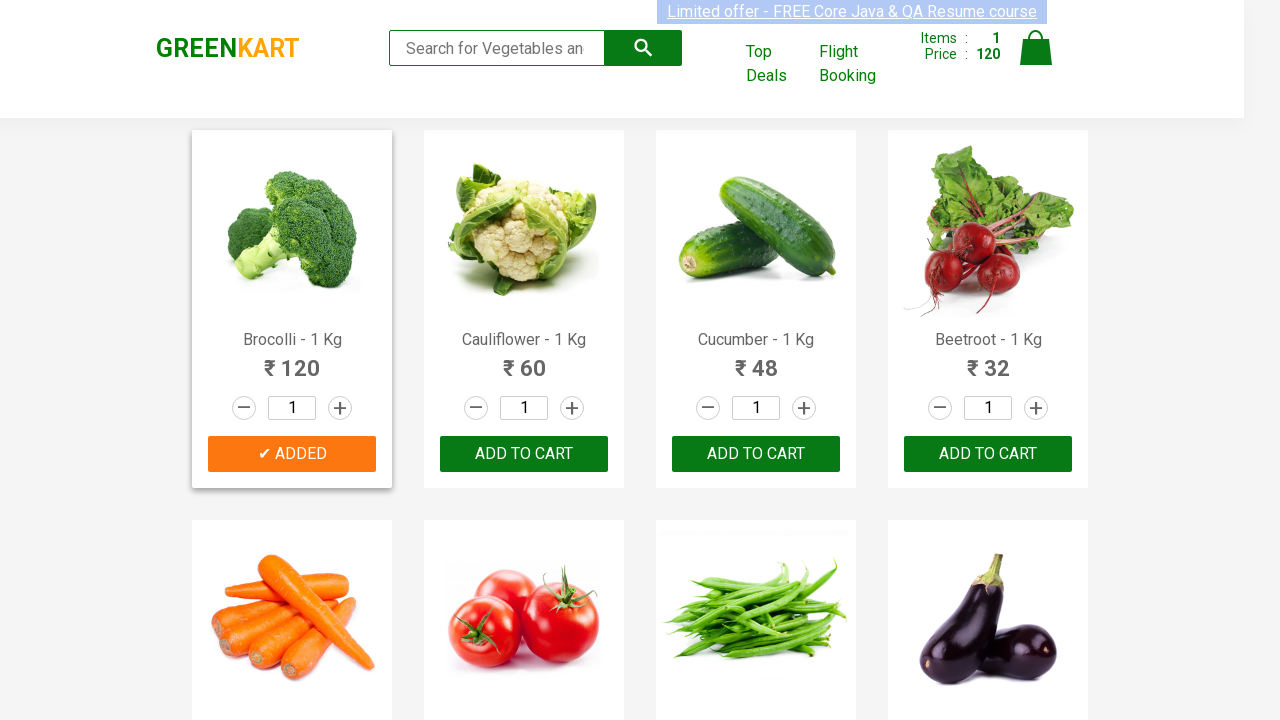

Extracted formatted product name: 'Cauliflower'
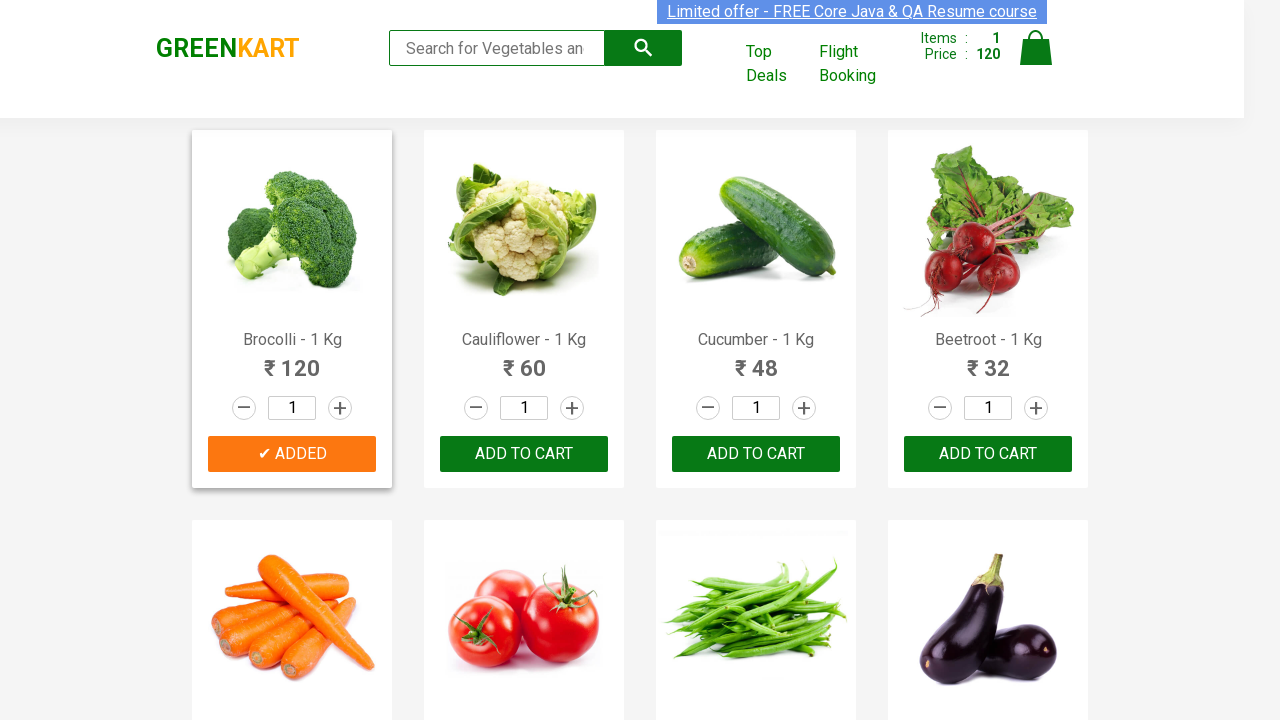

Retrieved product text: 'Cucumber - 1 Kg'
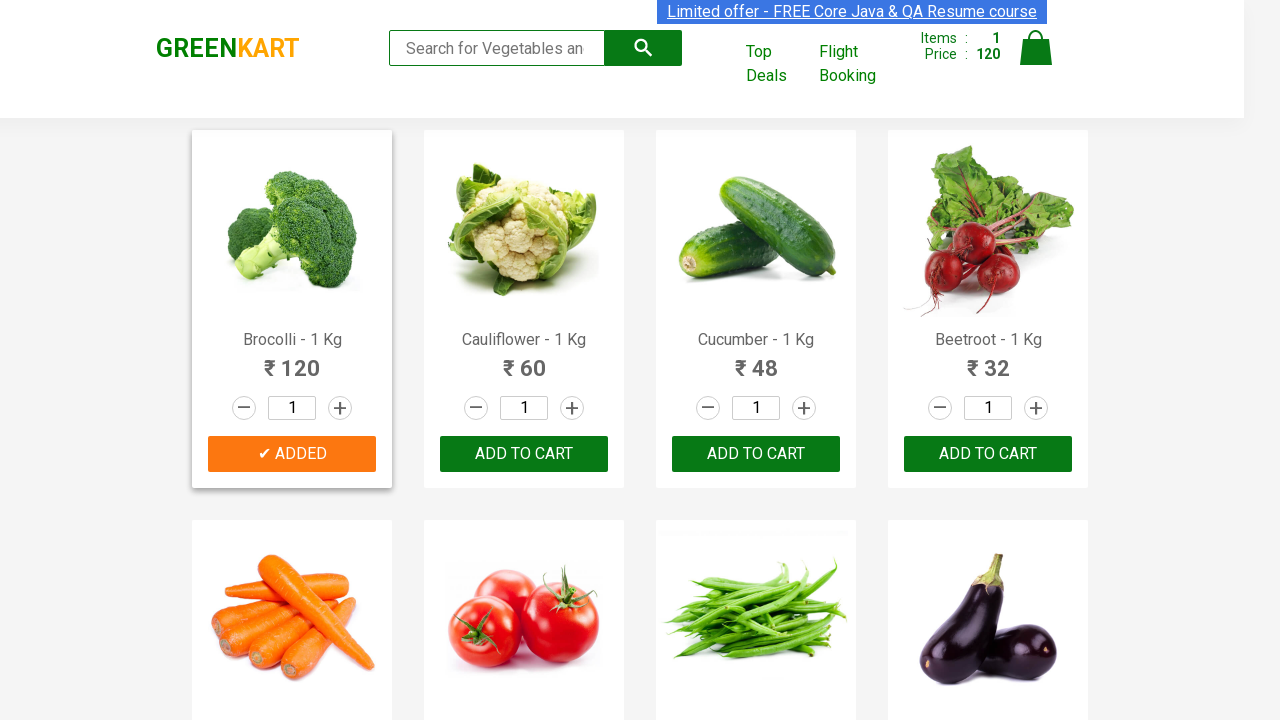

Extracted formatted product name: 'Cucumber'
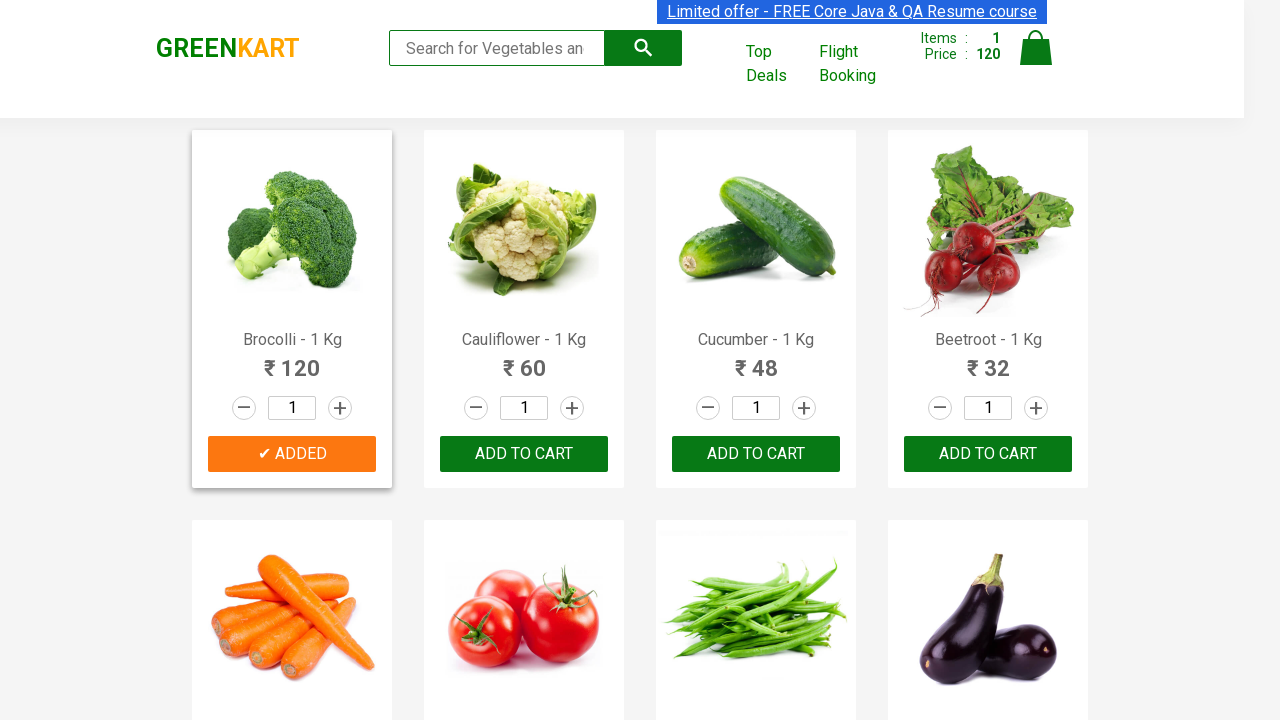

Found matching product 'Cucumber' in needed items list
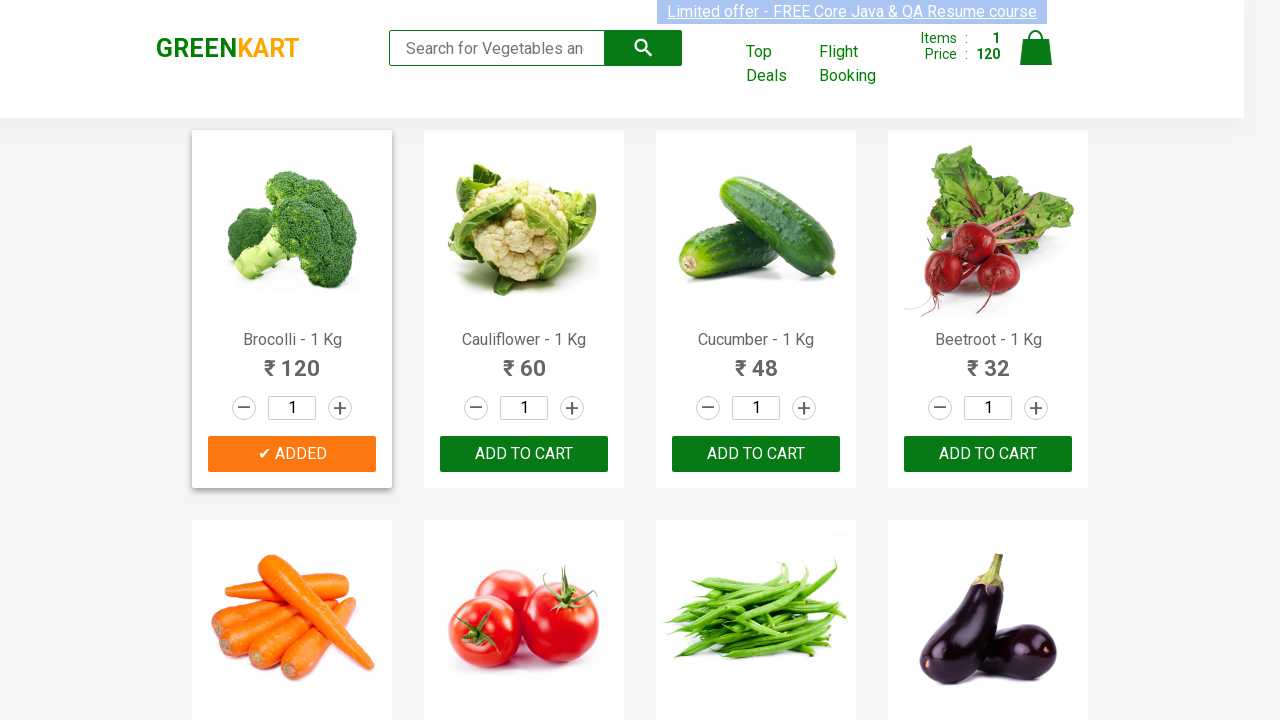

Clicked 'Add to cart' button for Cucumber (item 2 of 3) at (756, 454) on xpath=//div[@class='product-action']/button >> nth=2
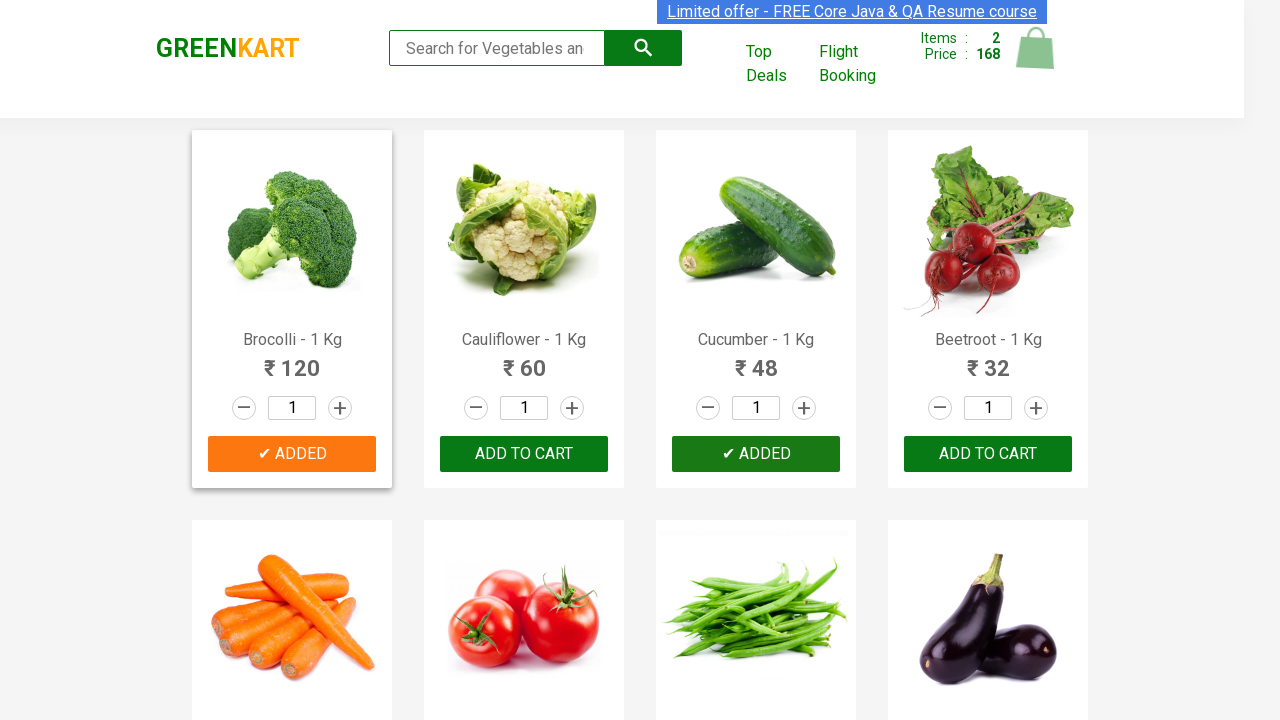

Retrieved product text: 'Beetroot - 1 Kg'
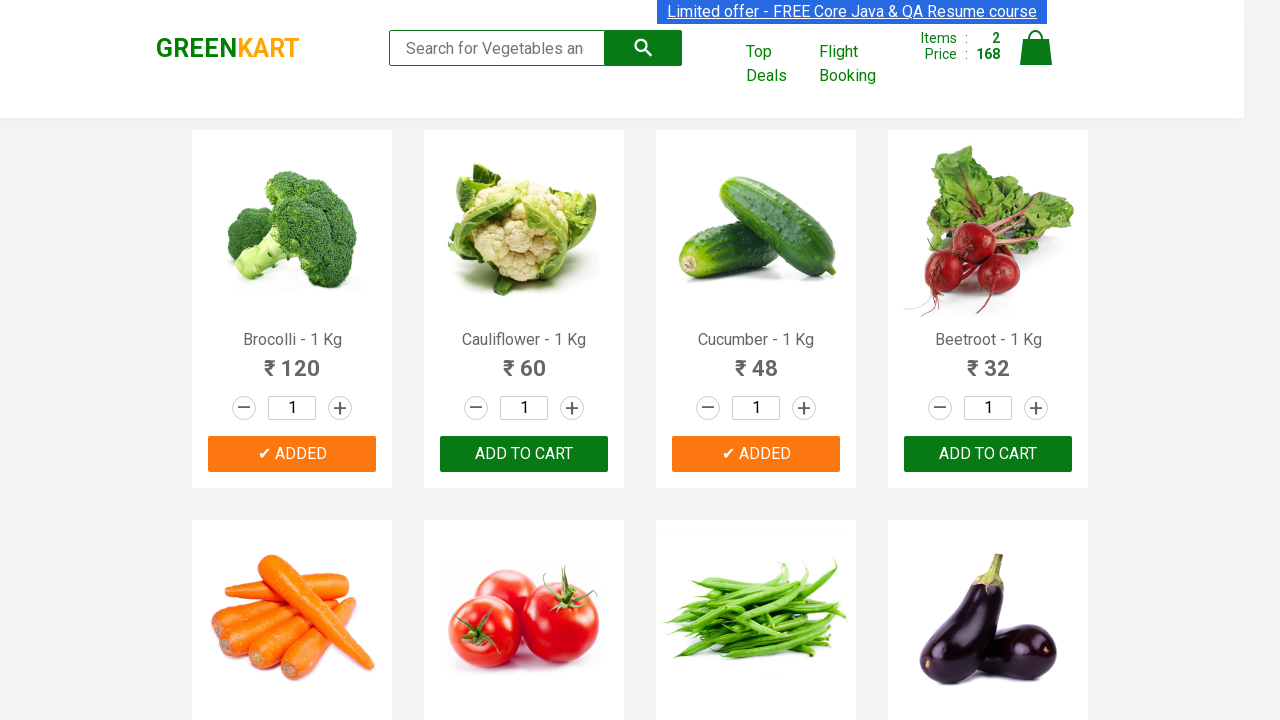

Extracted formatted product name: 'Beetroot'
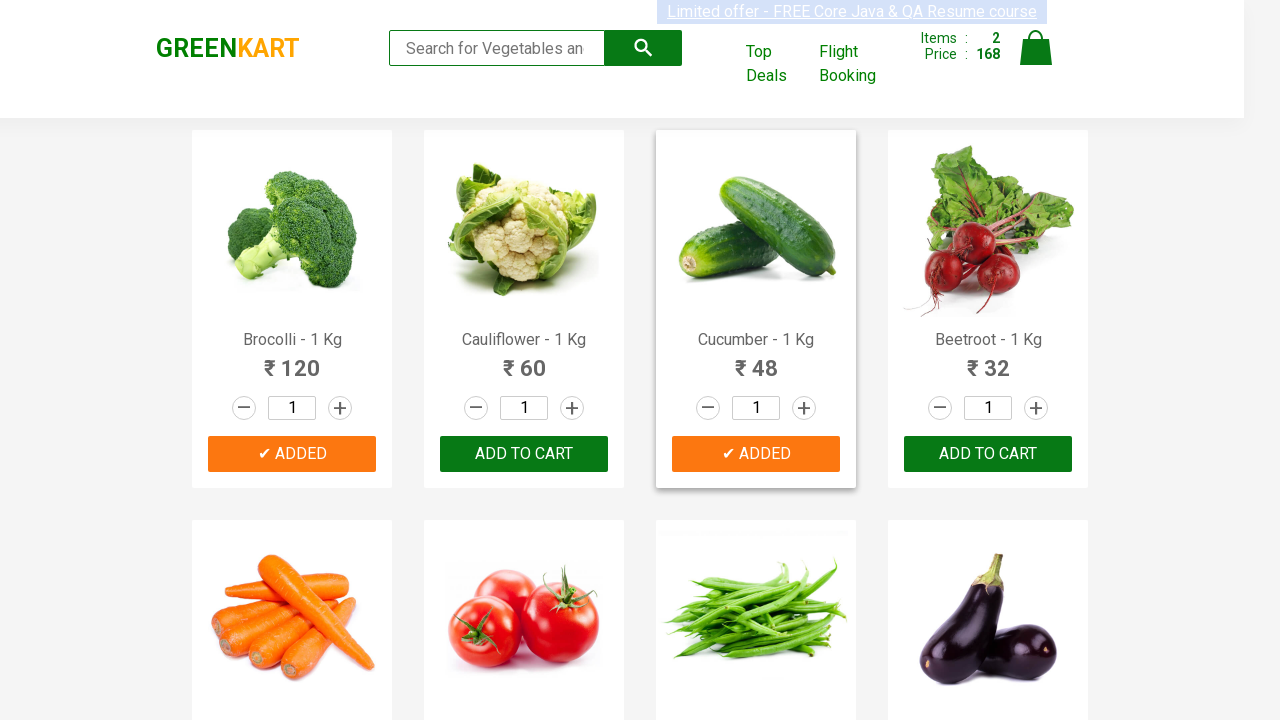

Found matching product 'Beetroot' in needed items list
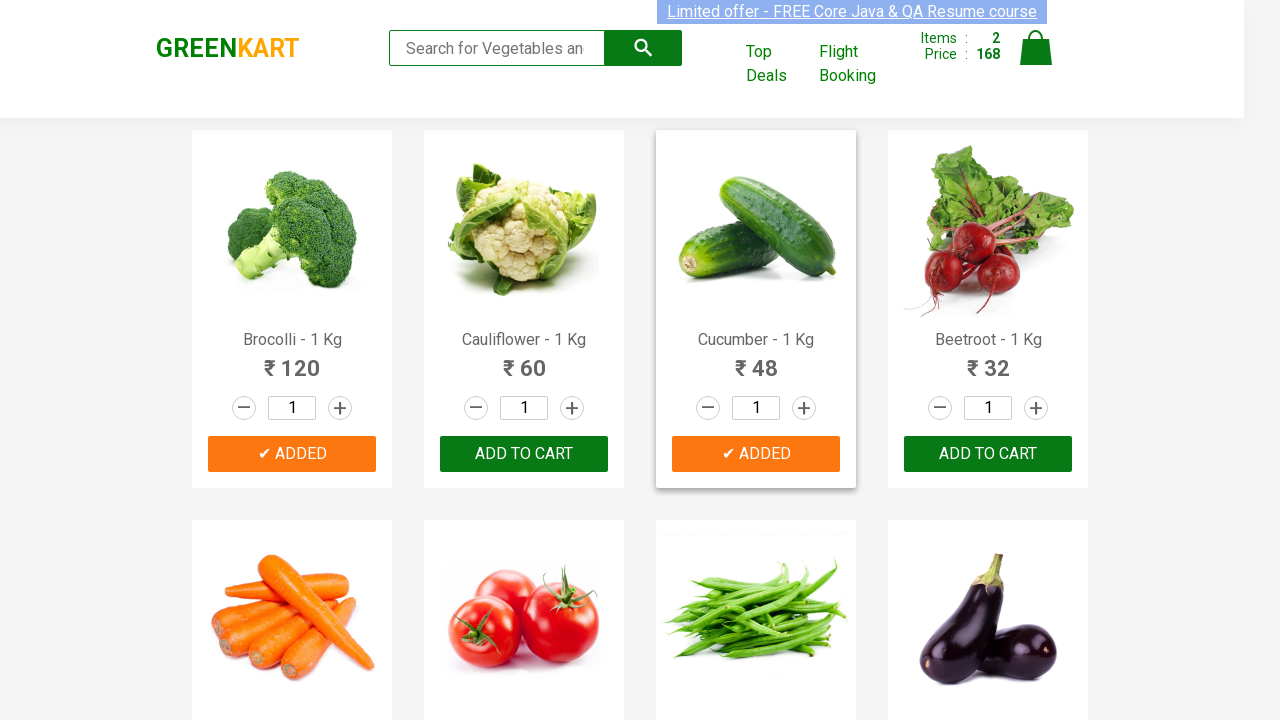

Clicked 'Add to cart' button for Beetroot (item 3 of 3) at (988, 454) on xpath=//div[@class='product-action']/button >> nth=3
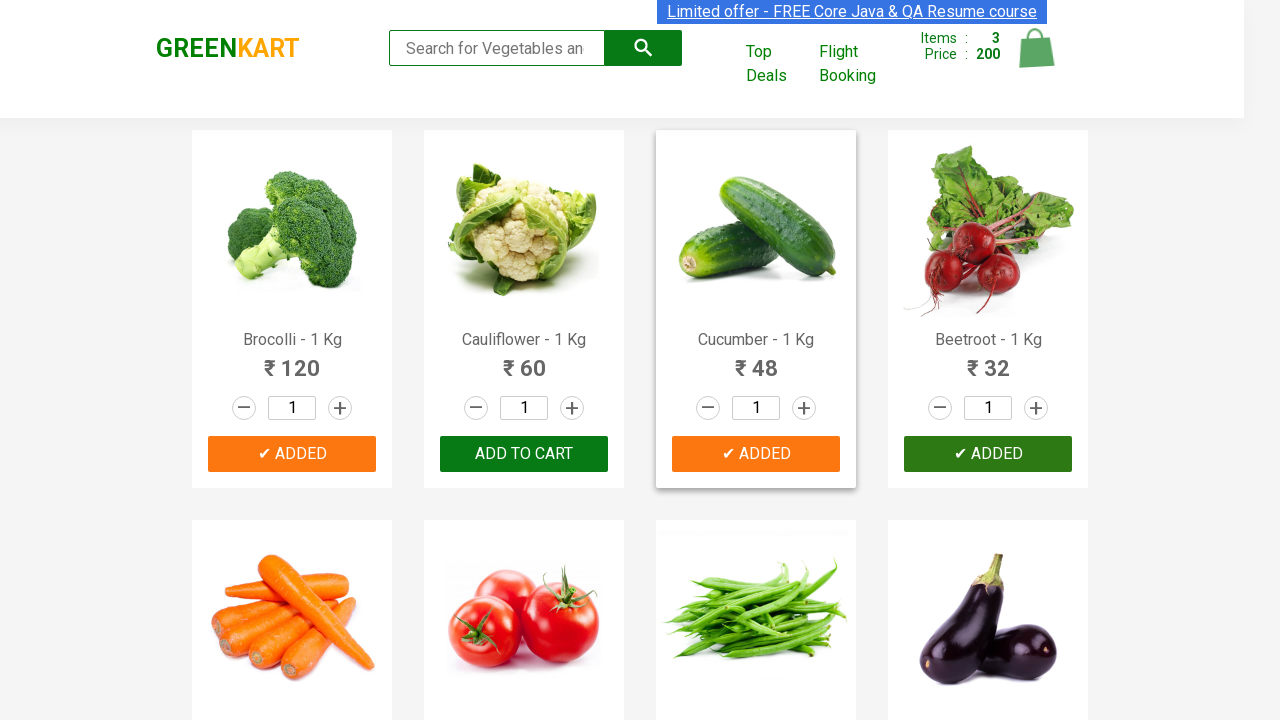

All 3 required items have been added to cart
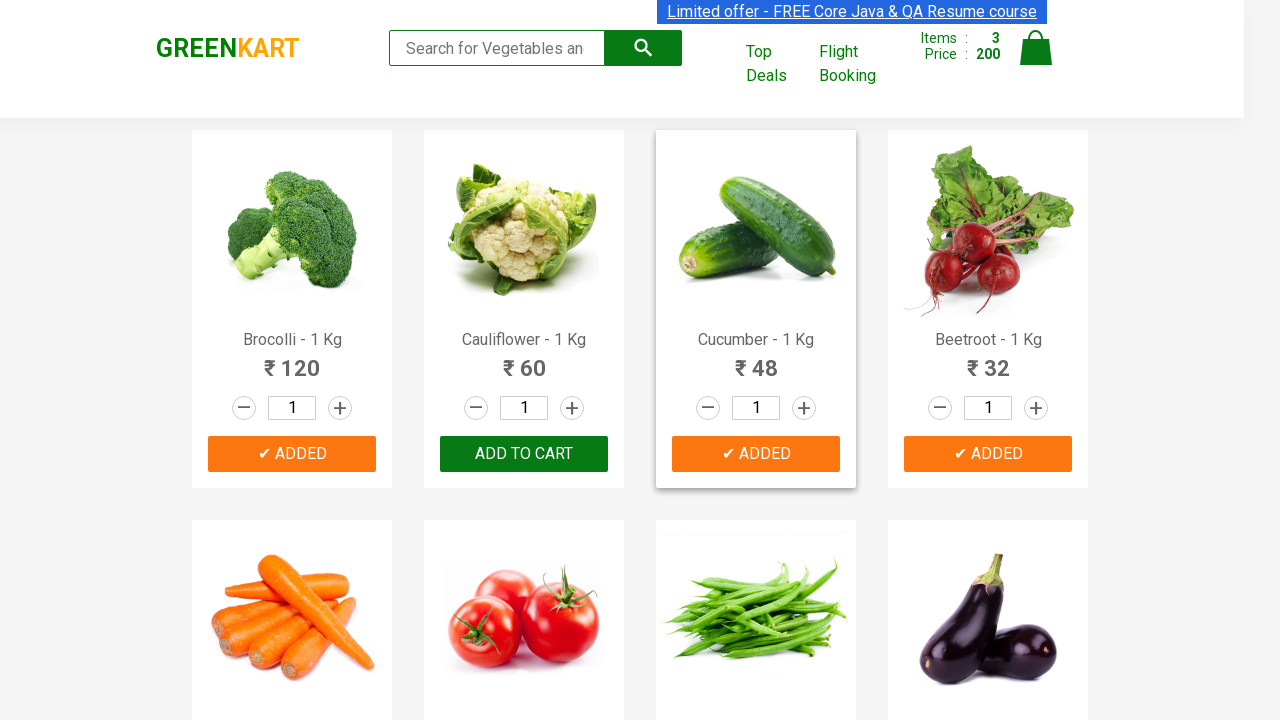

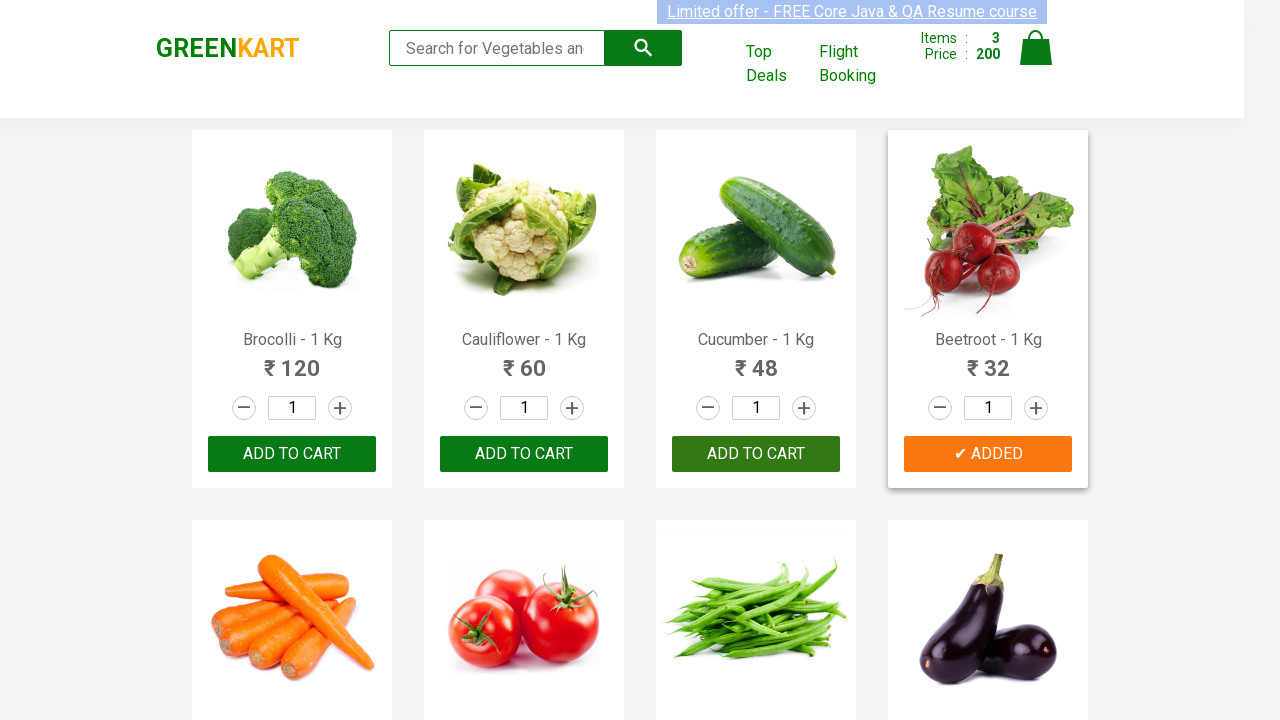